Tests table handling by iterating through course rows to find a specific course and retrieve its price.

Starting URL: https://rahulshettyacademy.com/AutomationPractice/

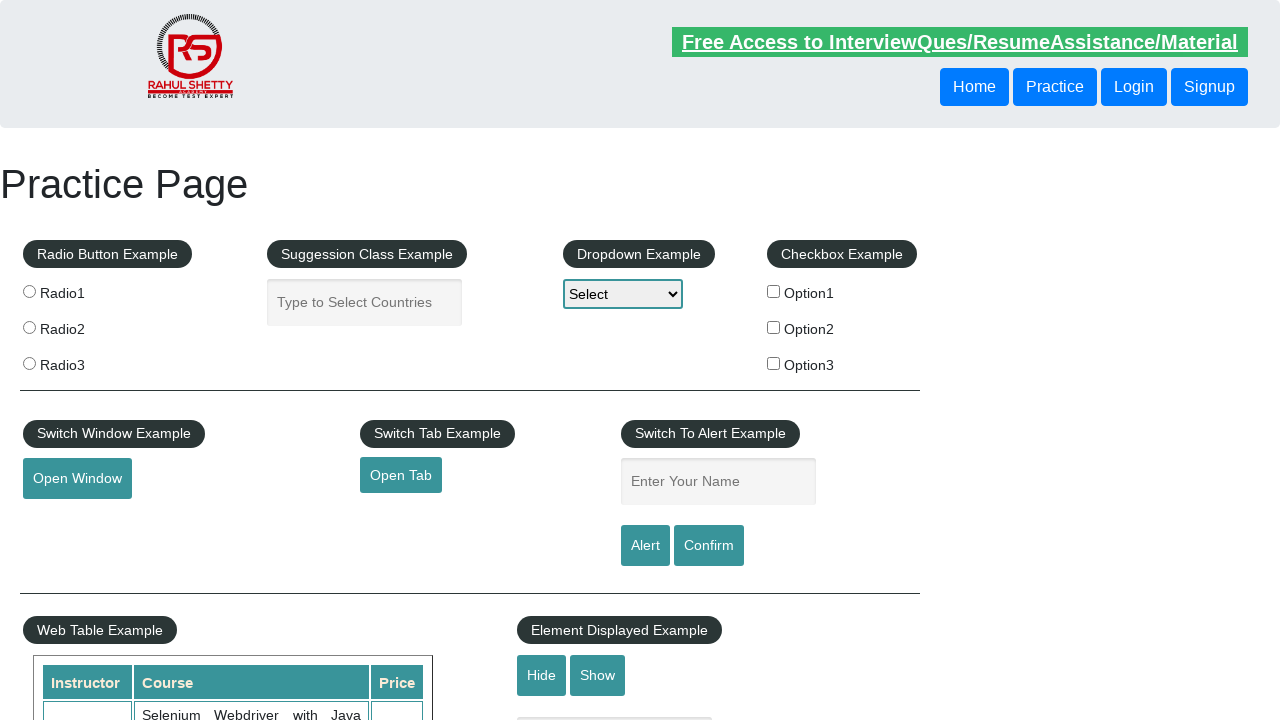

Waited for courses table to load
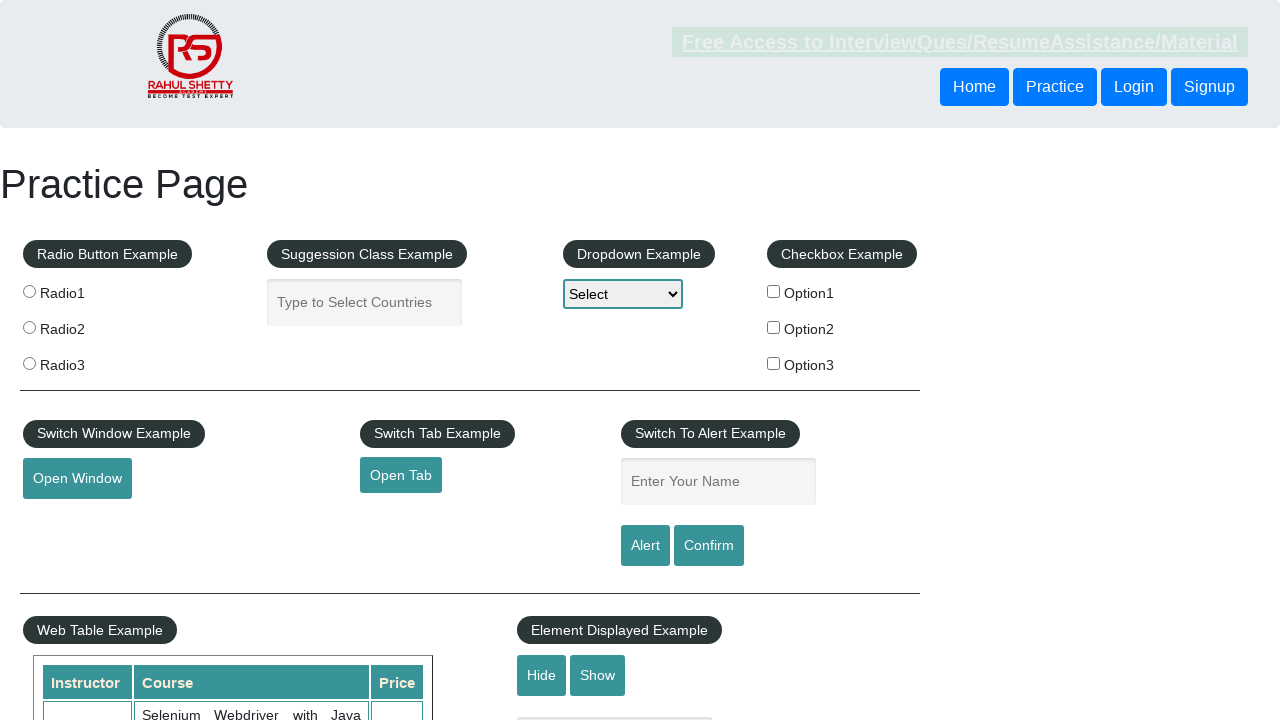

Retrieved course count: 10 courses found
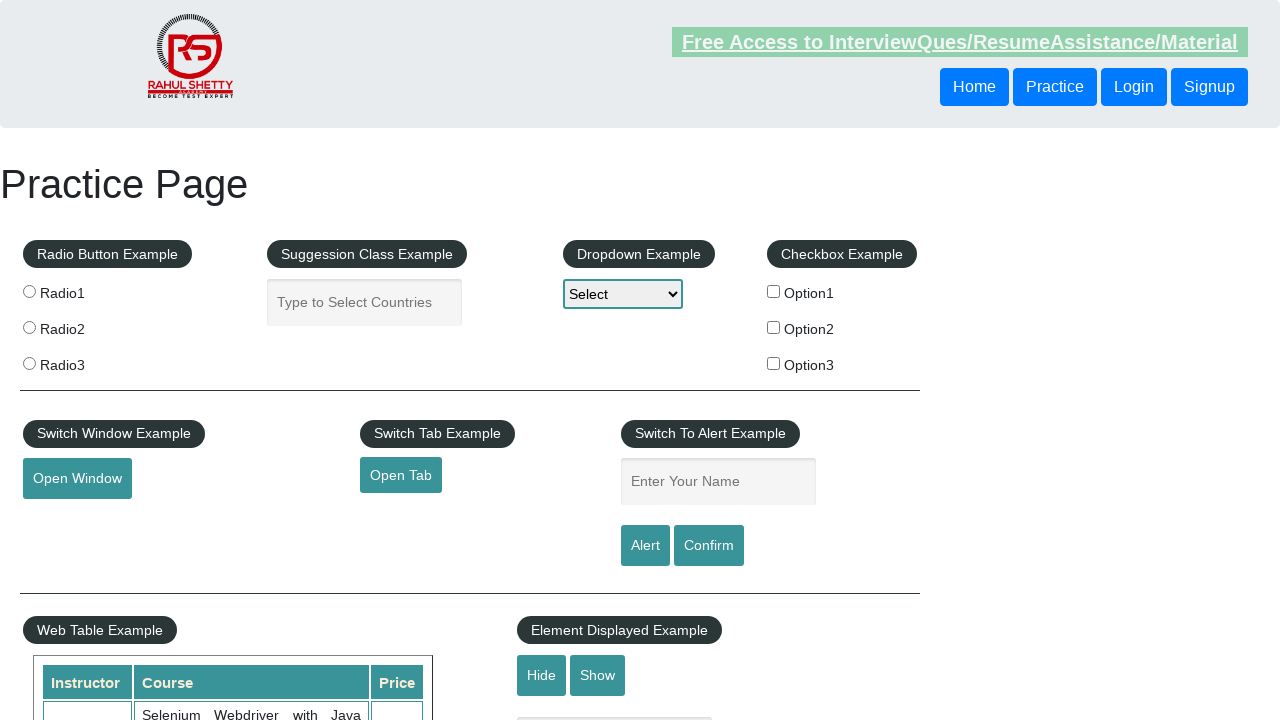

Retrieved course name at row 0: 'Selenium Webdriver with Java Basics + Advanced + Interview Guide'
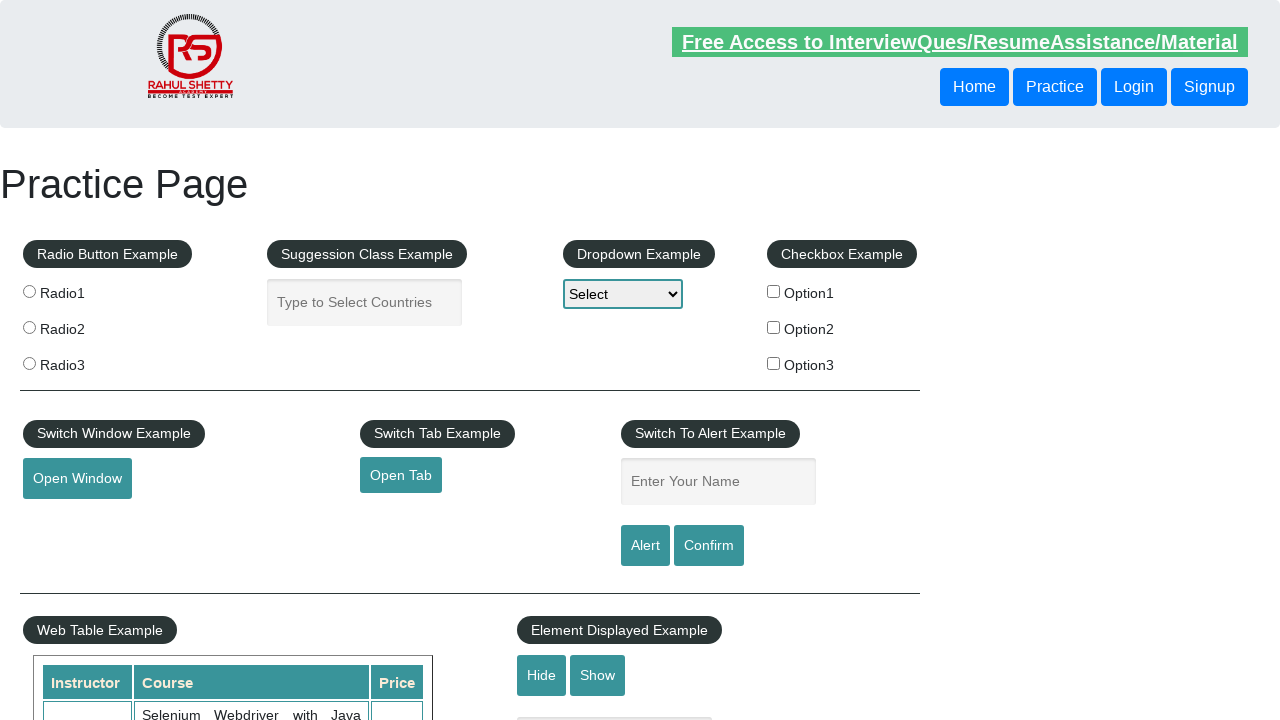

Retrieved course name at row 1: 'Learn SQL in Practical + Database Testing from Scratch'
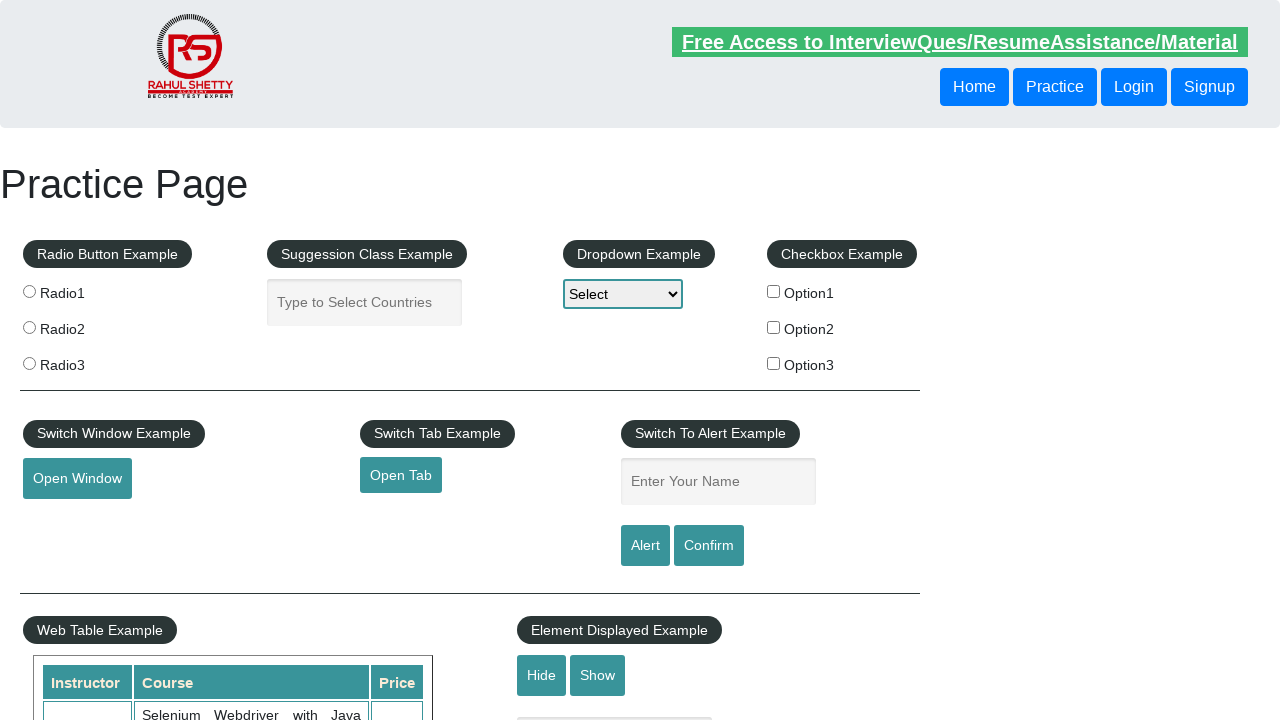

Retrieved course name at row 2: 'Appium (Selenium) - Mobile Automation Testing from Scratch'
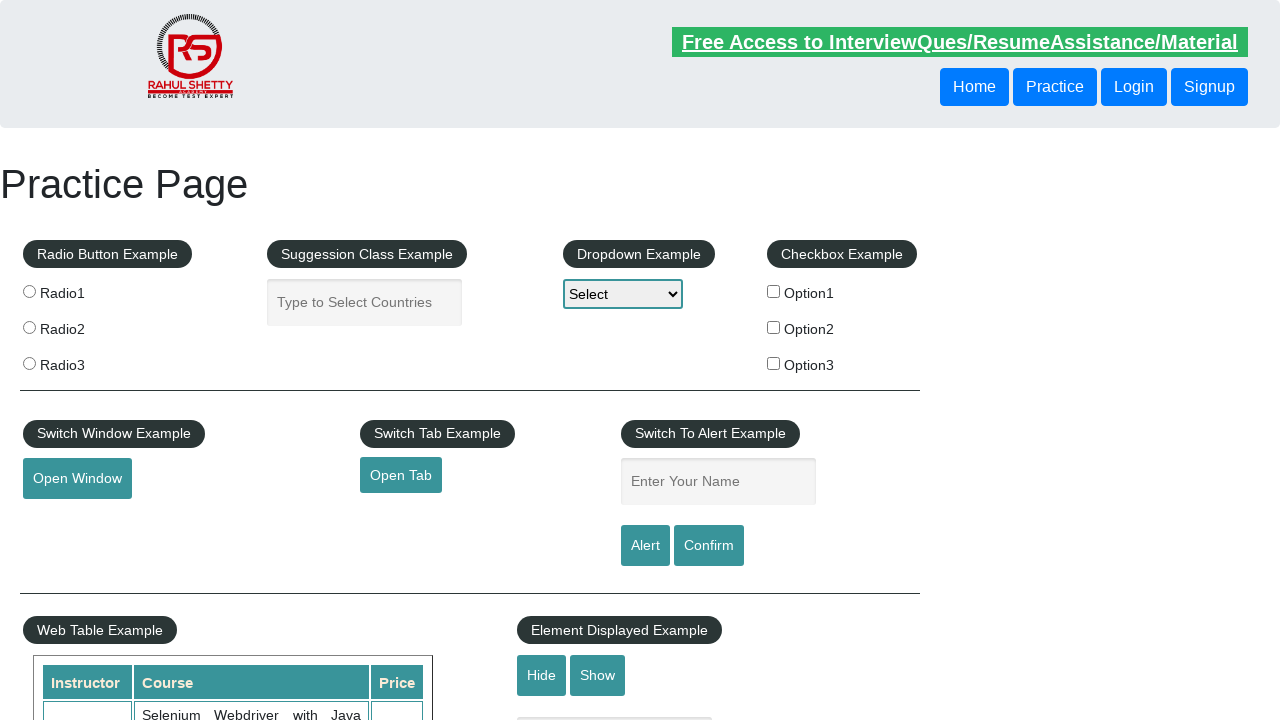

Found target course 'Appium (Selenium) - Mobile Automation Testing from Scratch'
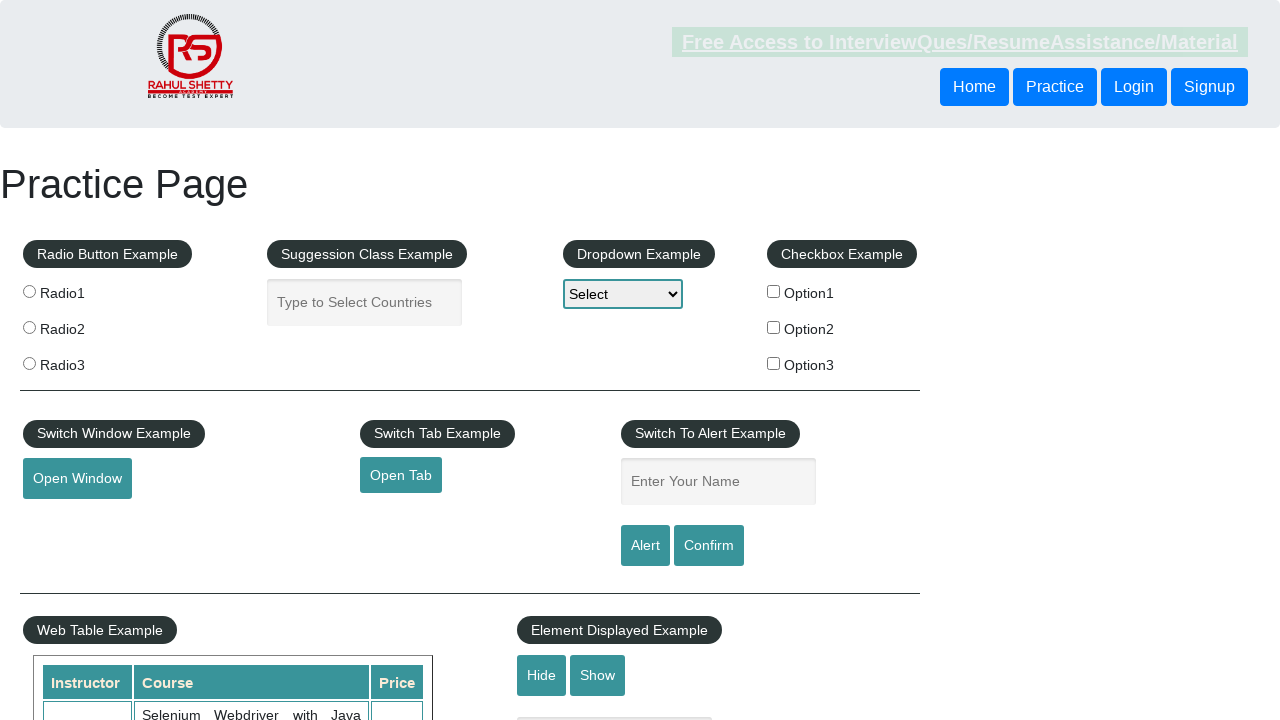

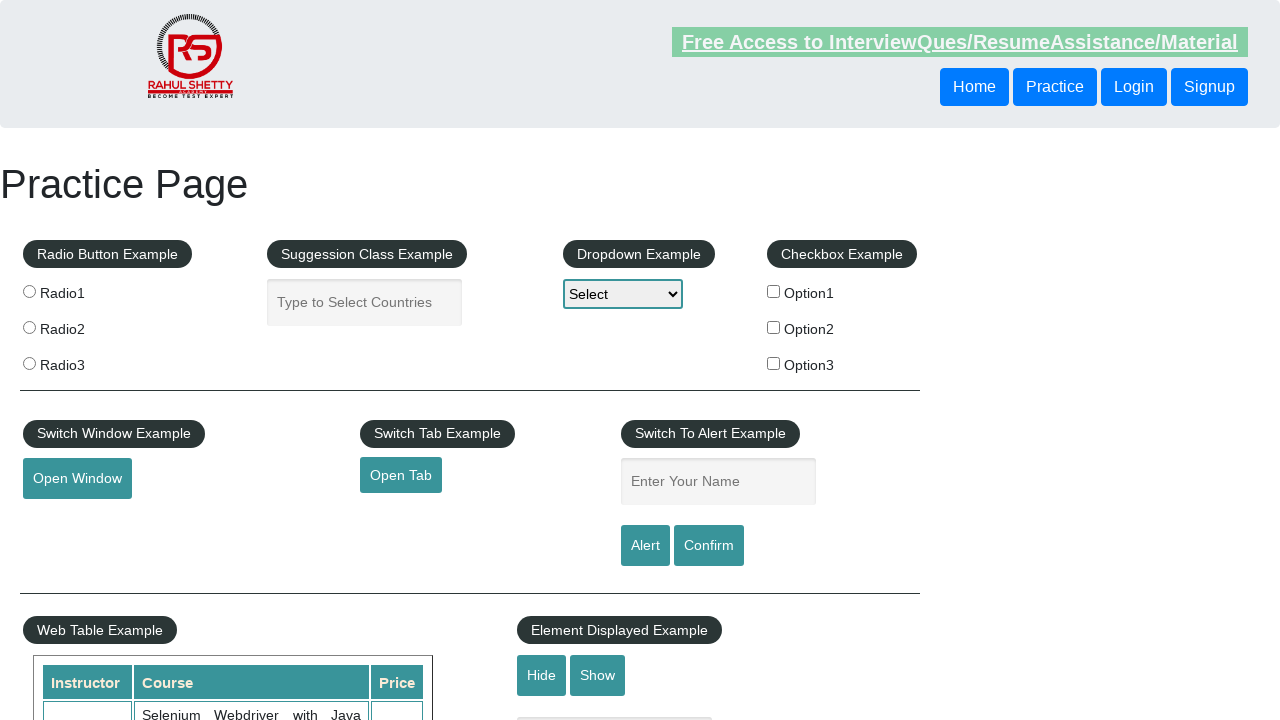